Tests frame switching functionality on jQuery UI by navigating to the Autocomplete demo, switching into an iframe, interacting with an autocomplete input field, and then switching back to the main content to click the logo.

Starting URL: https://jqueryui.com/

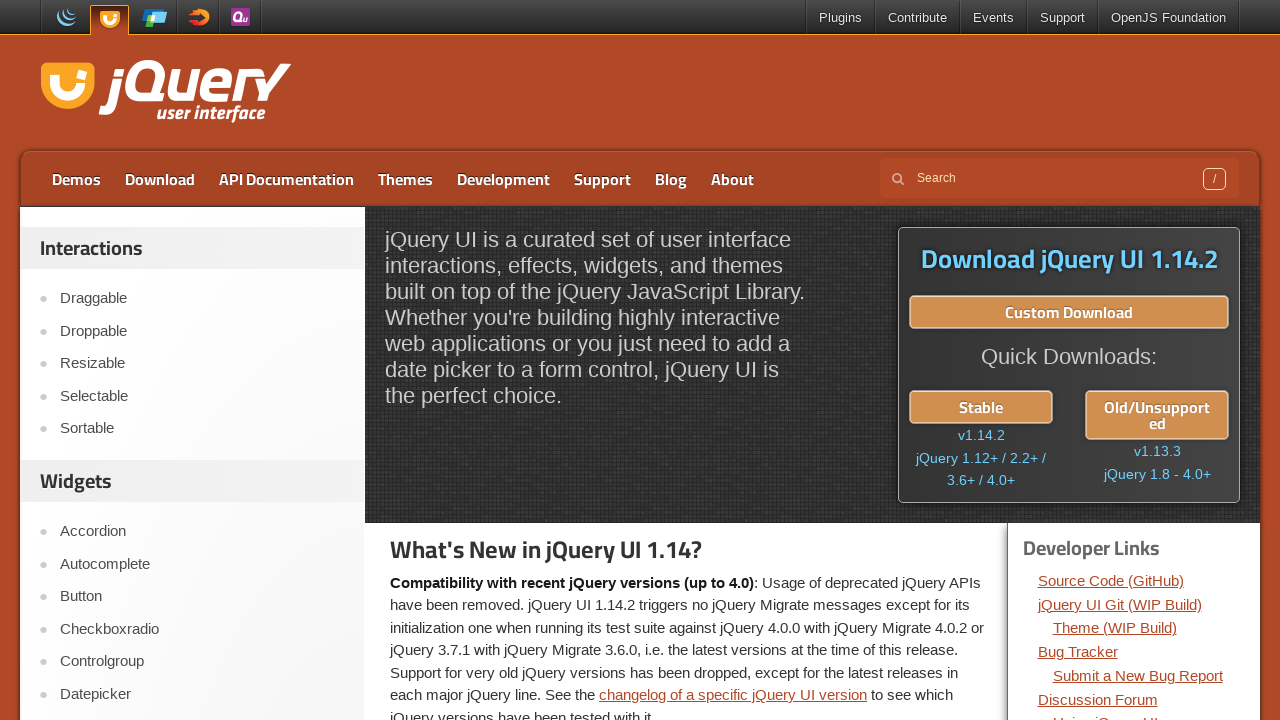

Clicked on Autocomplete link at (202, 564) on xpath=//a[text()='Autocomplete']
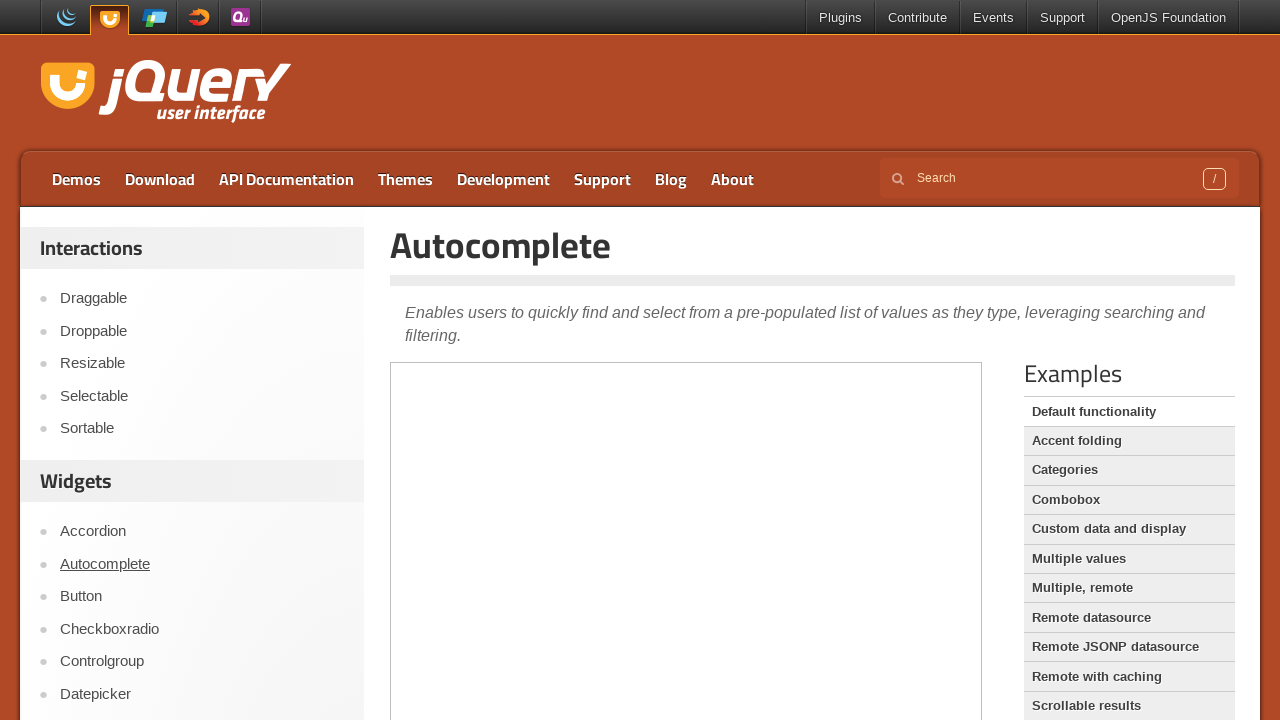

Demo frame loaded successfully
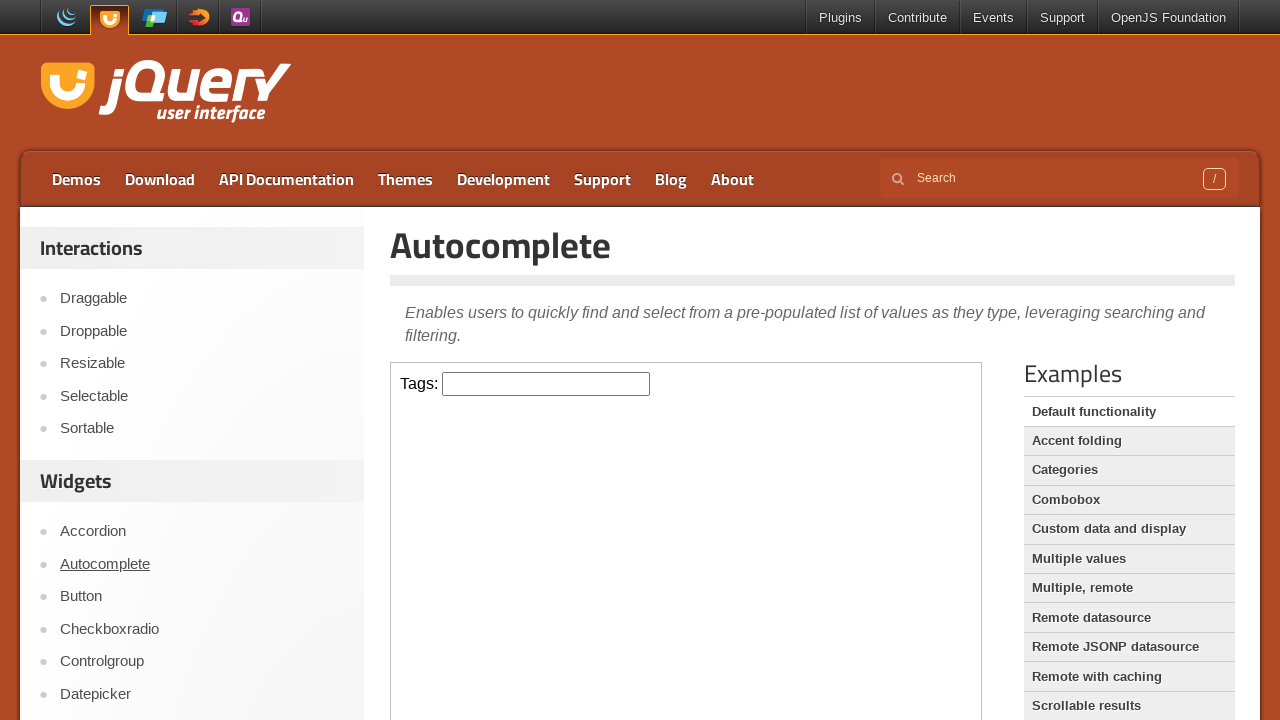

Switched context to iframe
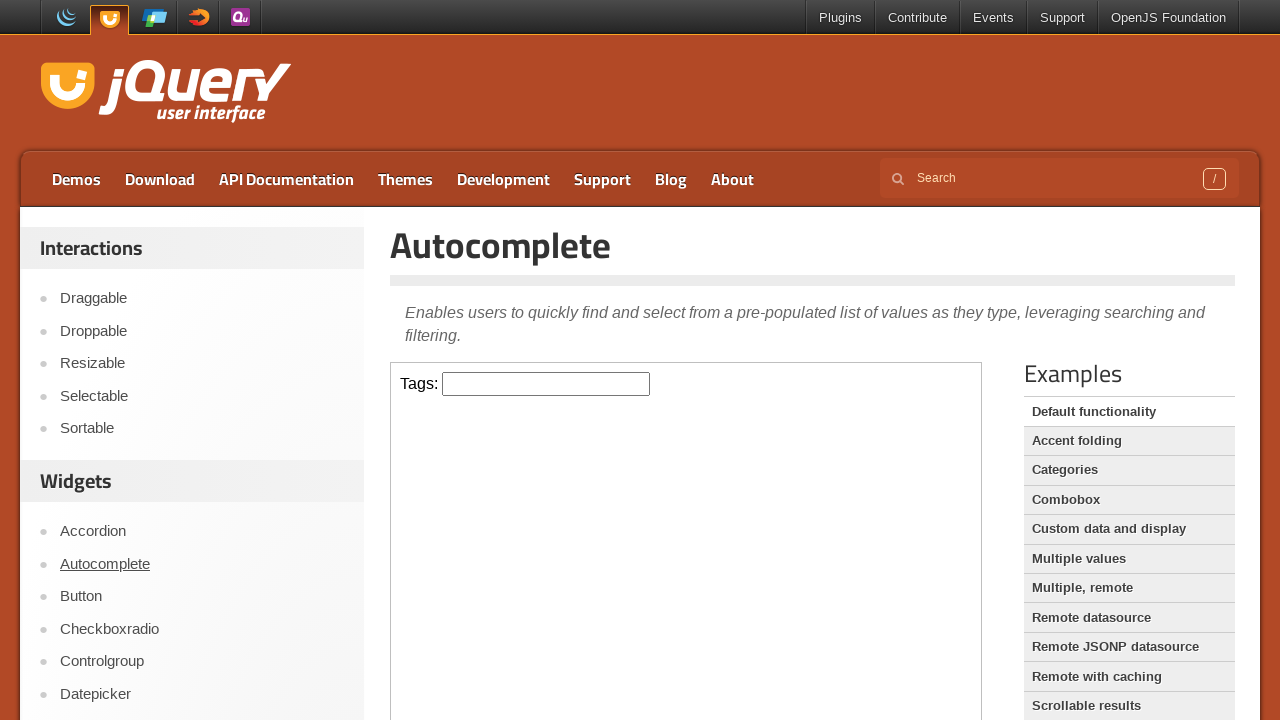

Filled autocomplete input field with 'ja' on .demo-frame >> nth=0 >> internal:control=enter-frame >> input#tags
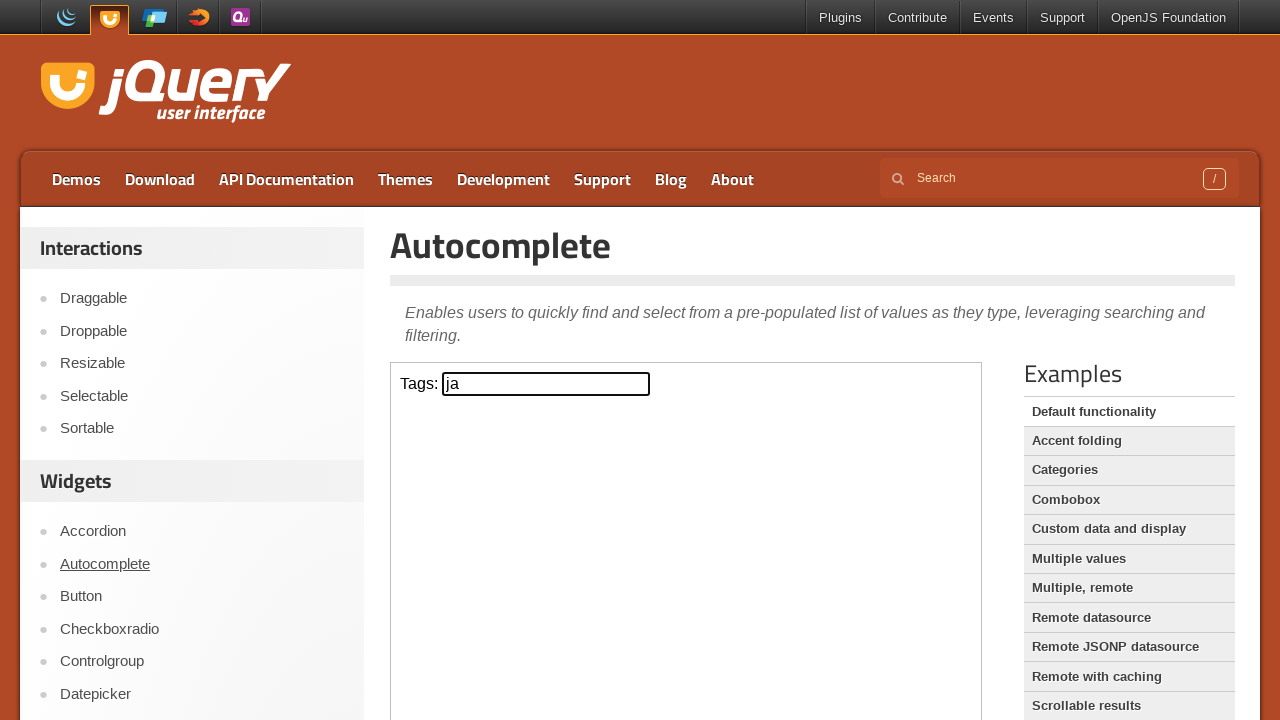

Waited for autocomplete suggestions to appear
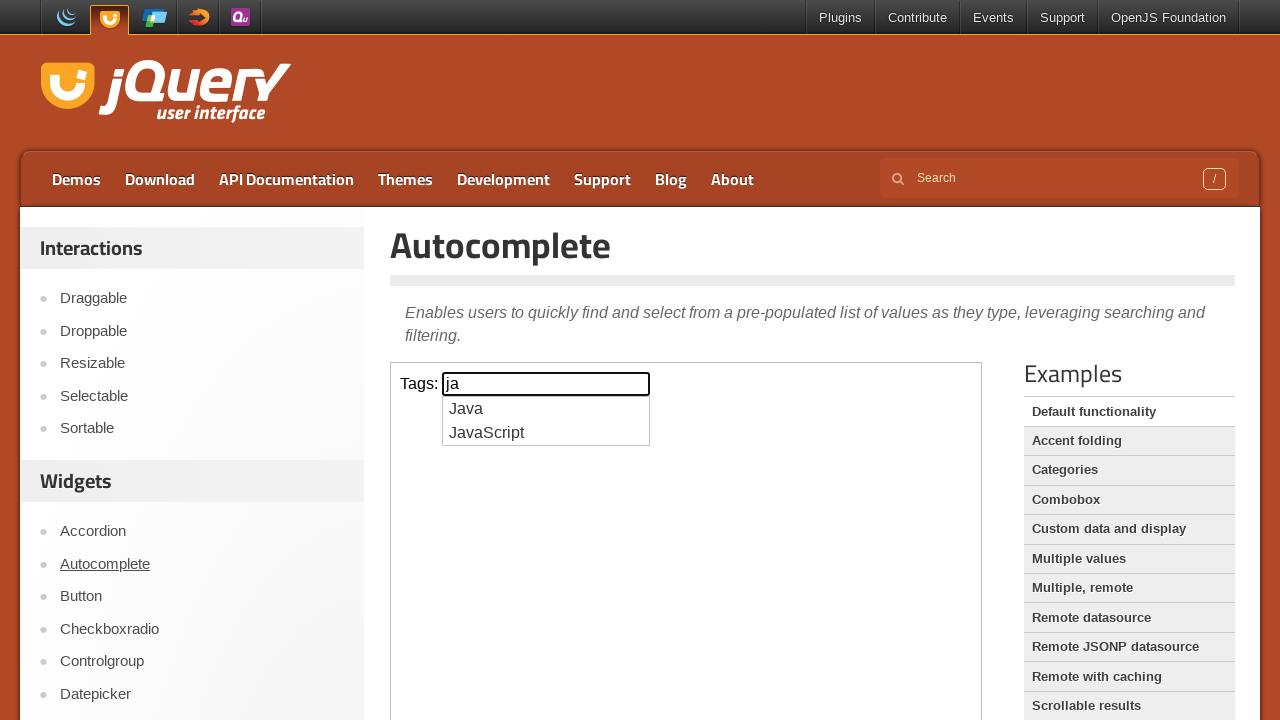

Pressed ArrowDown to navigate autocomplete suggestions on .demo-frame >> nth=0 >> internal:control=enter-frame >> input#tags
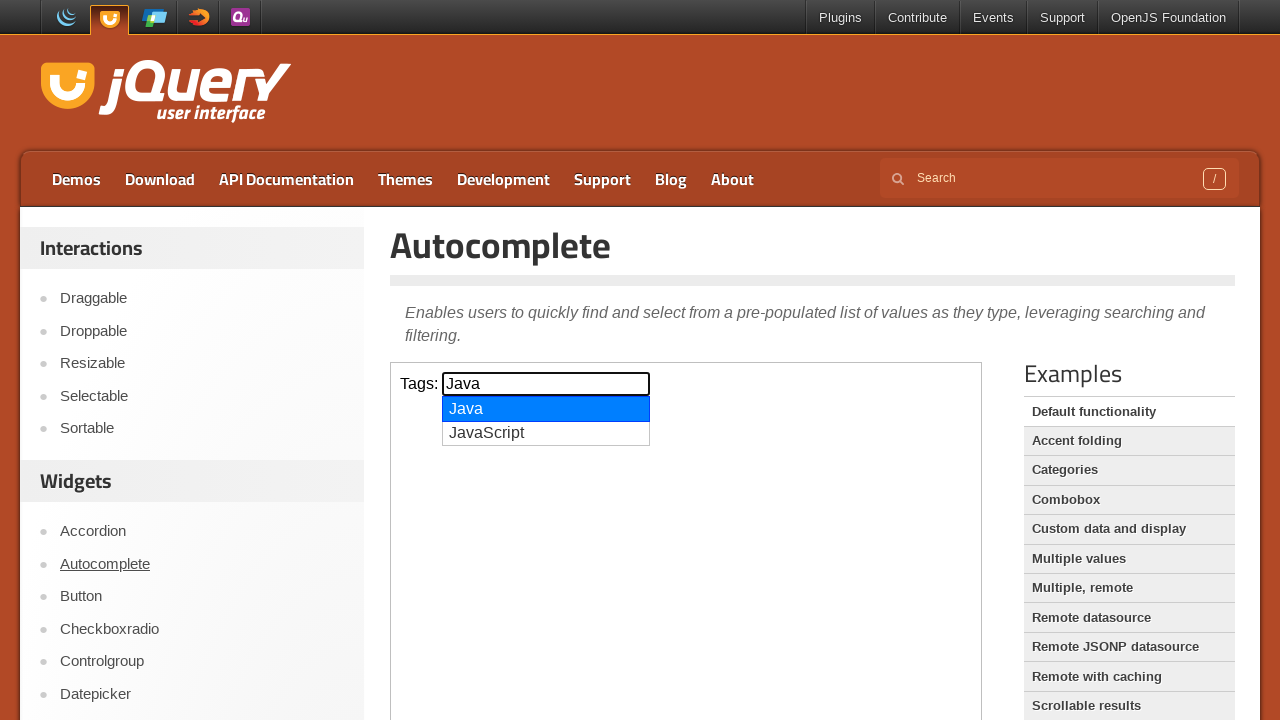

Pressed Enter to select first autocomplete suggestion on .demo-frame >> nth=0 >> internal:control=enter-frame >> input#tags
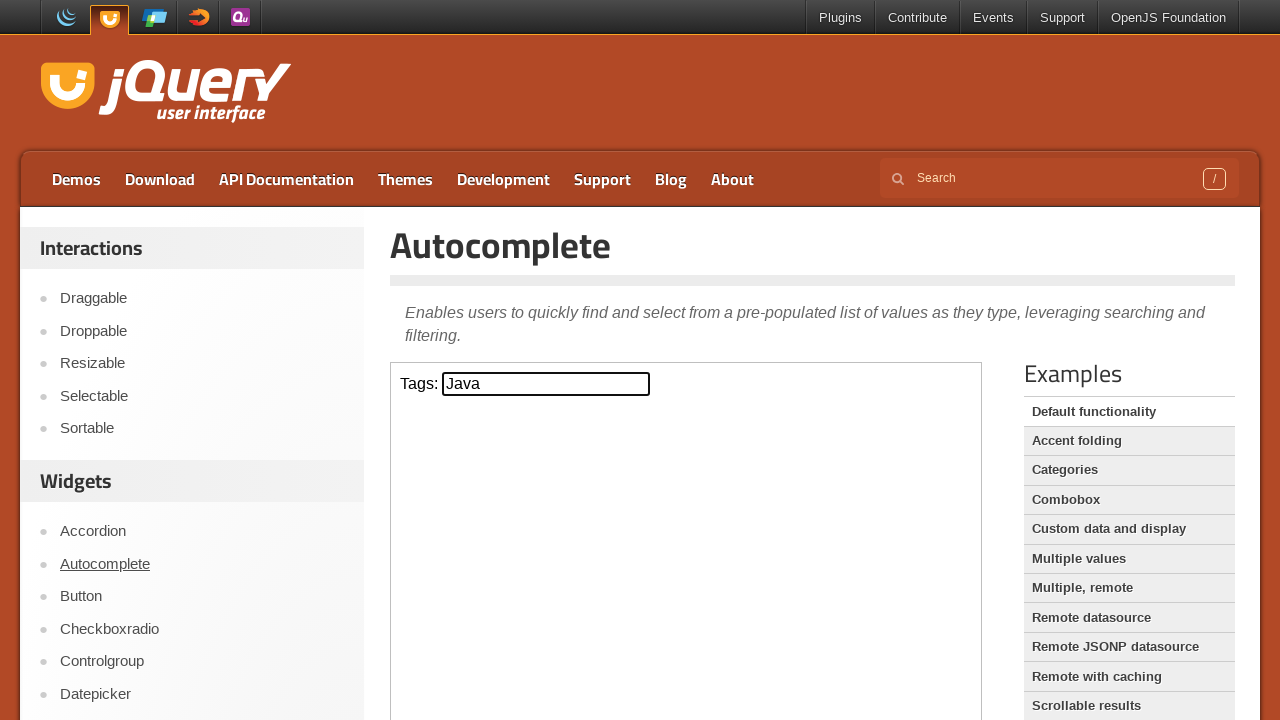

Clicked the logo on the main page at (162, 93) on .logo
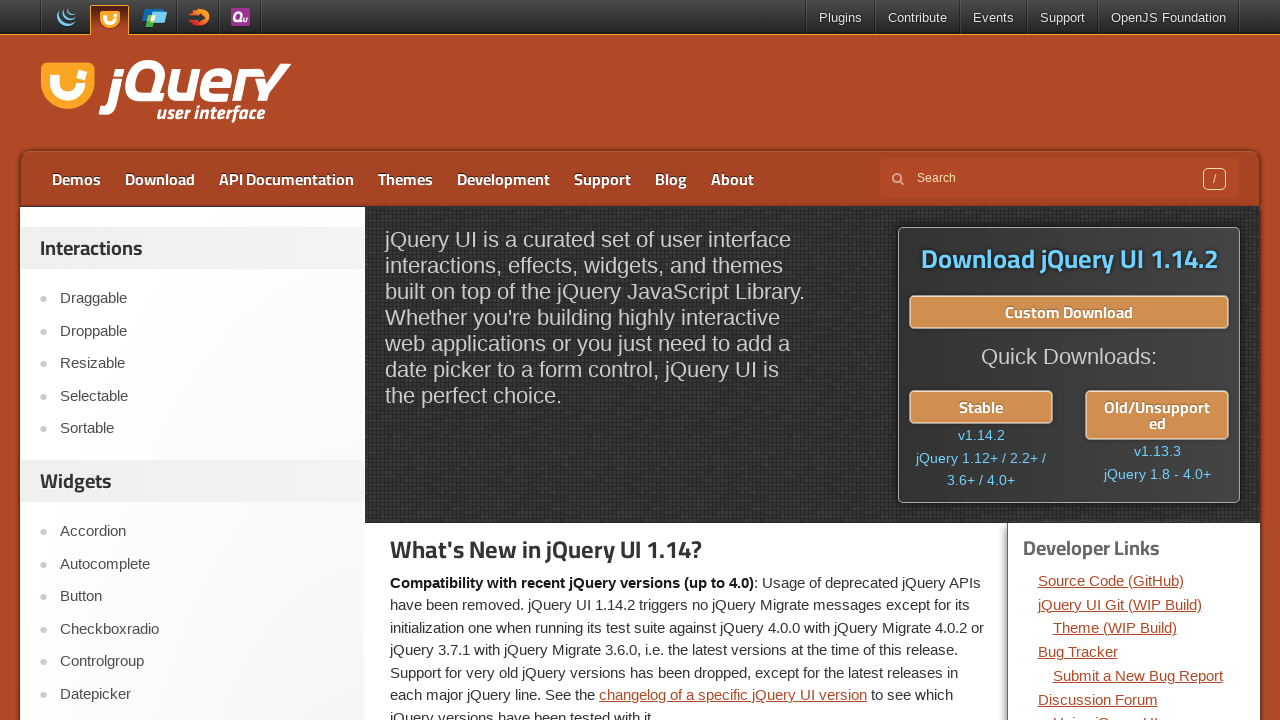

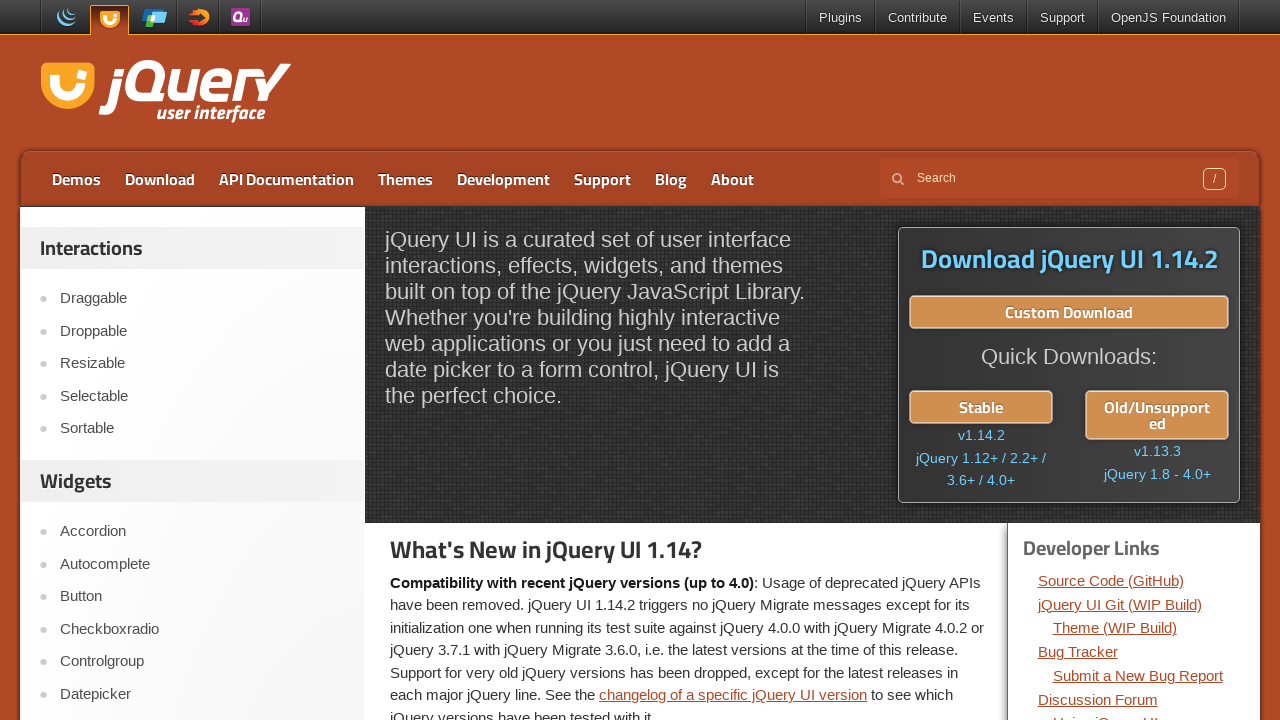